Tests various JavaScript executor capabilities including page refresh, alerts, scrolling, and browser navigation on Apple India website

Starting URL: https://apple.in/

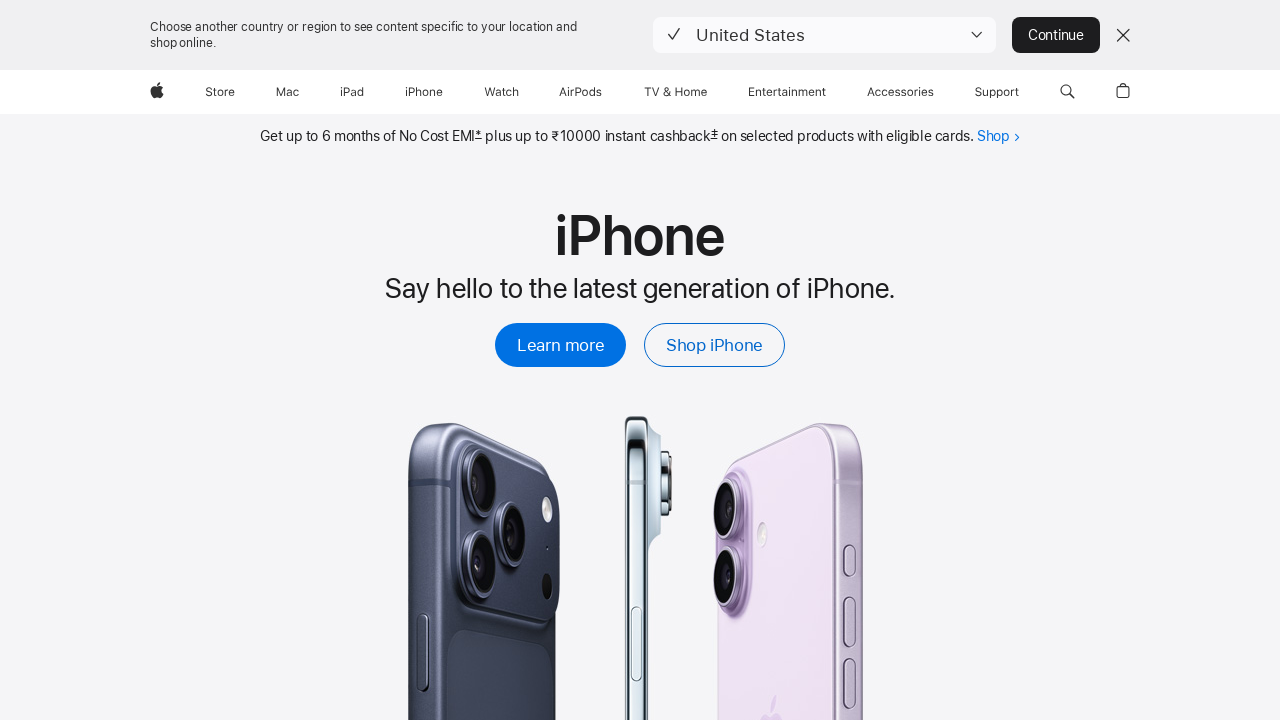

Refreshed page using JavaScript location.reload()
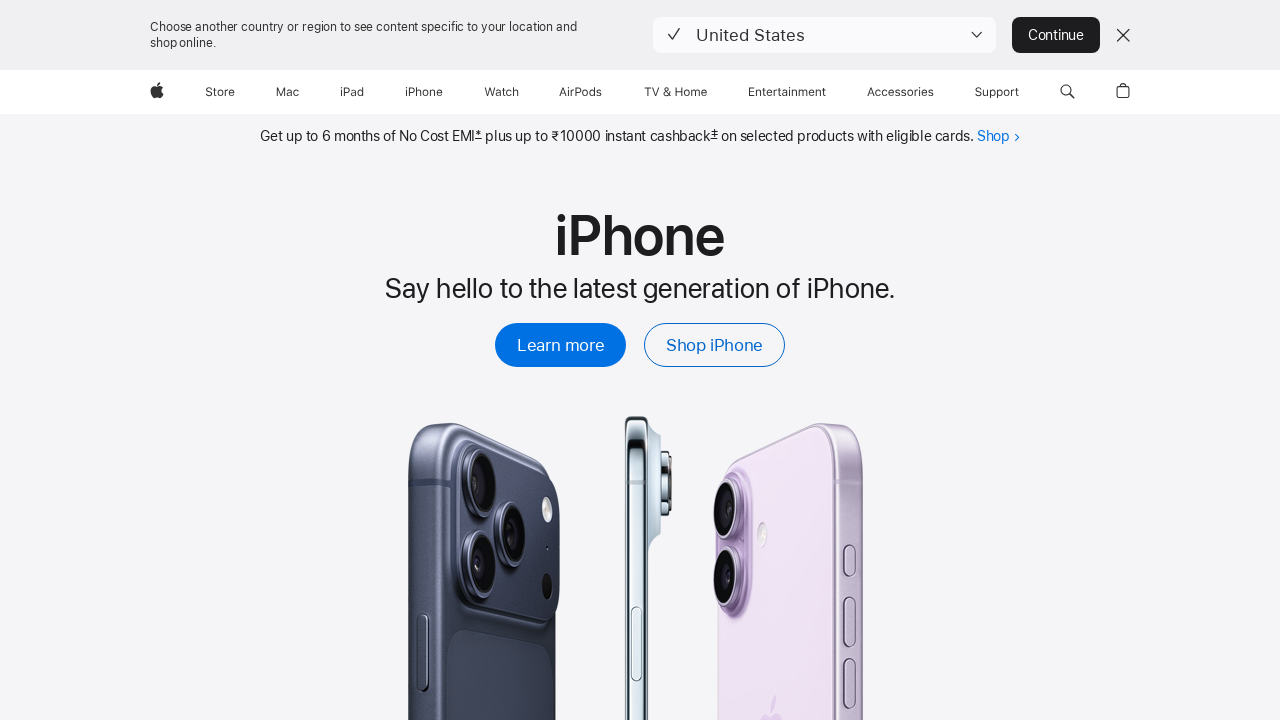

Page finished loading after refresh
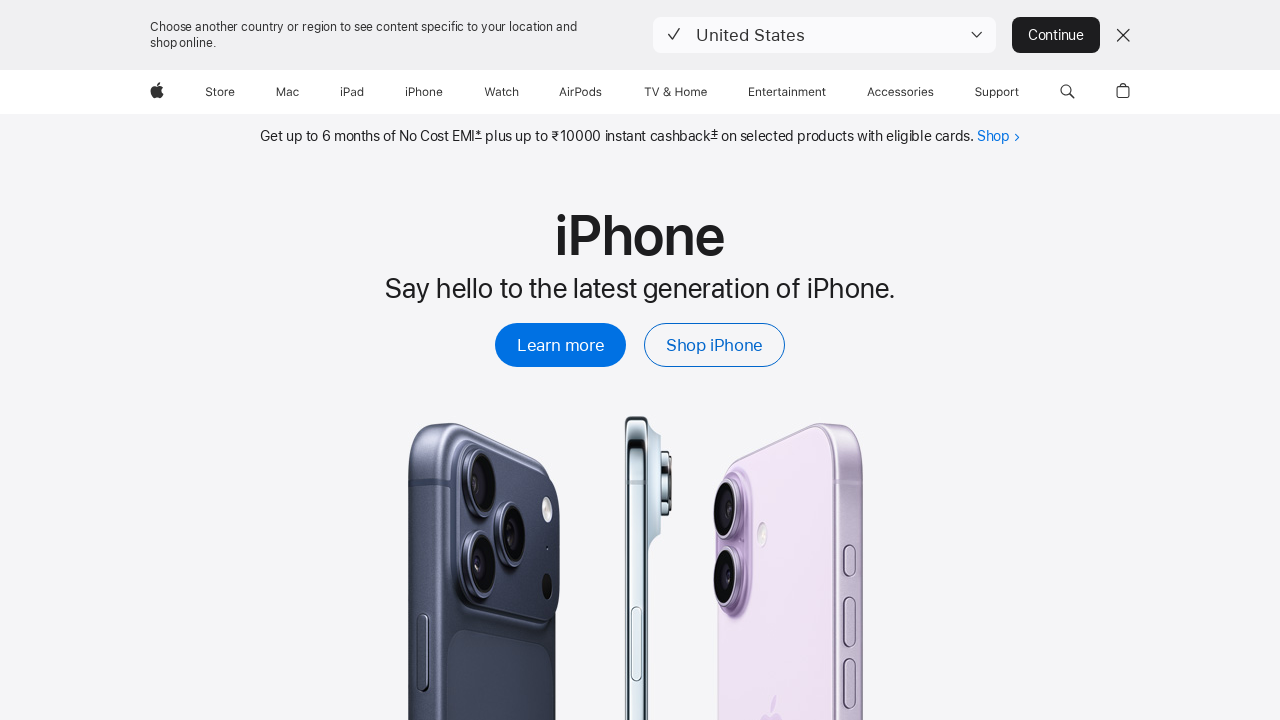

Set up dialog handler to dismiss alerts
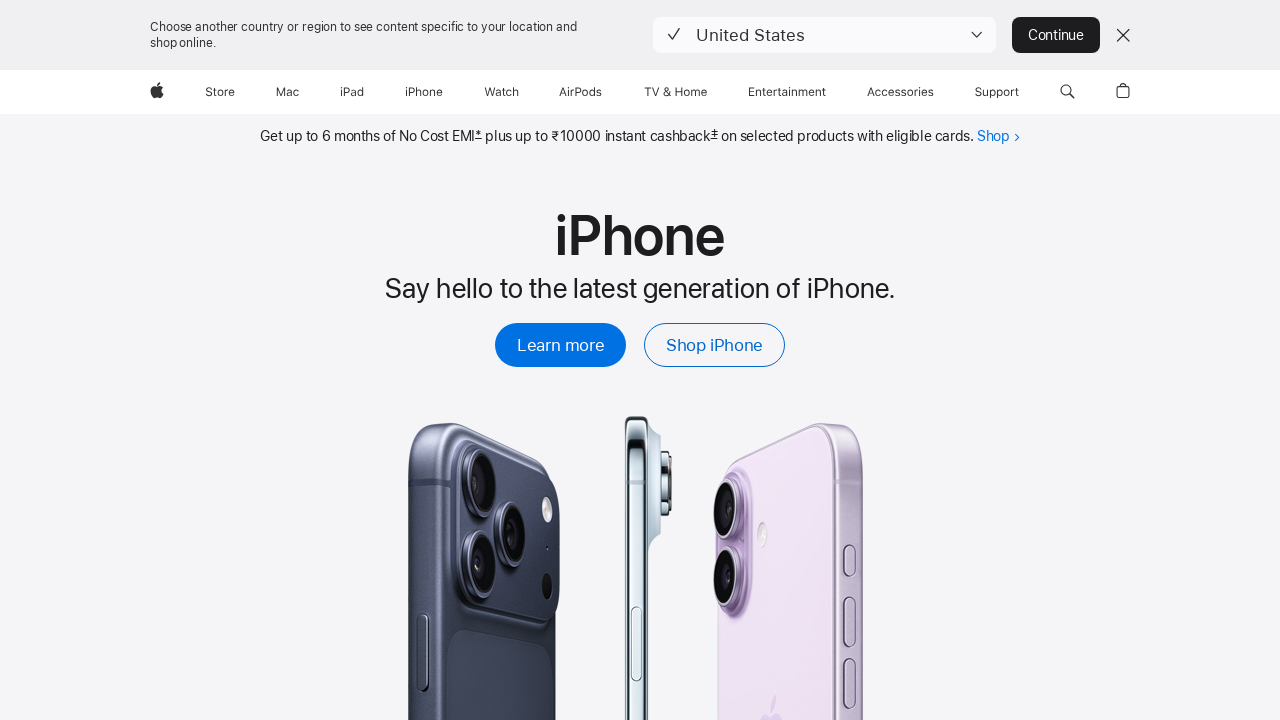

Triggered and dismissed alert dialog
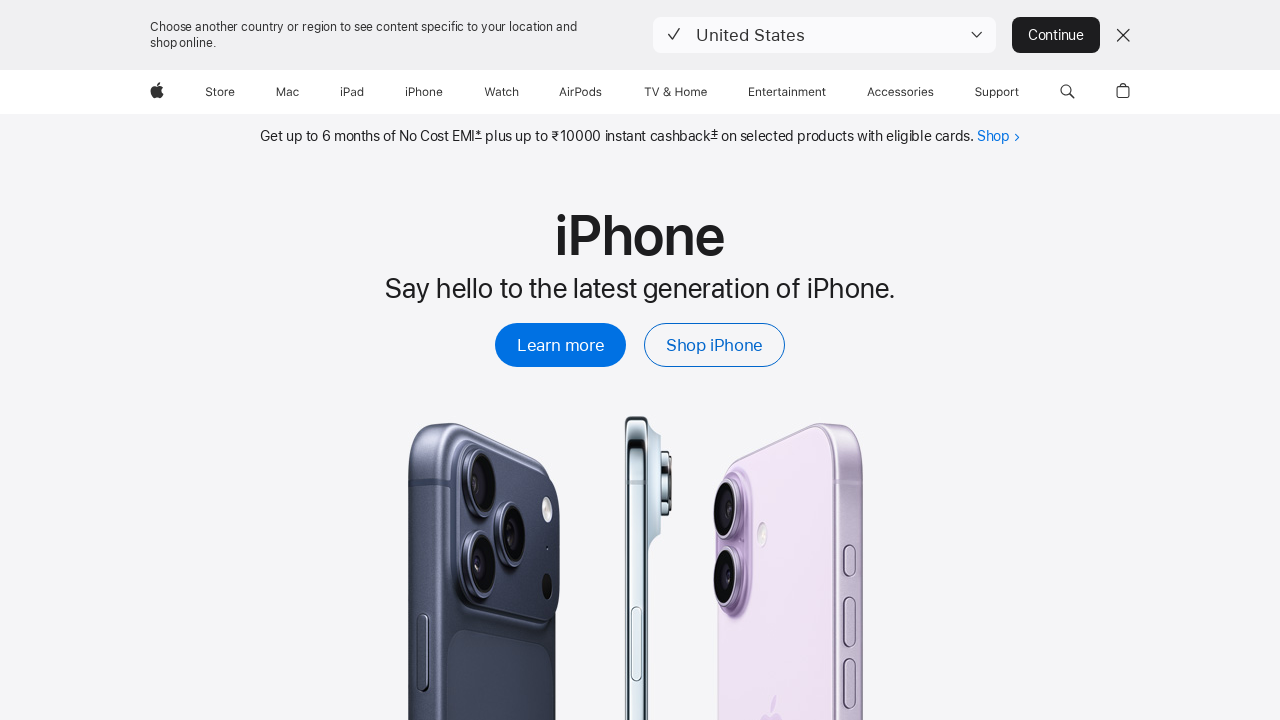

Retrieved inner text of the webpage
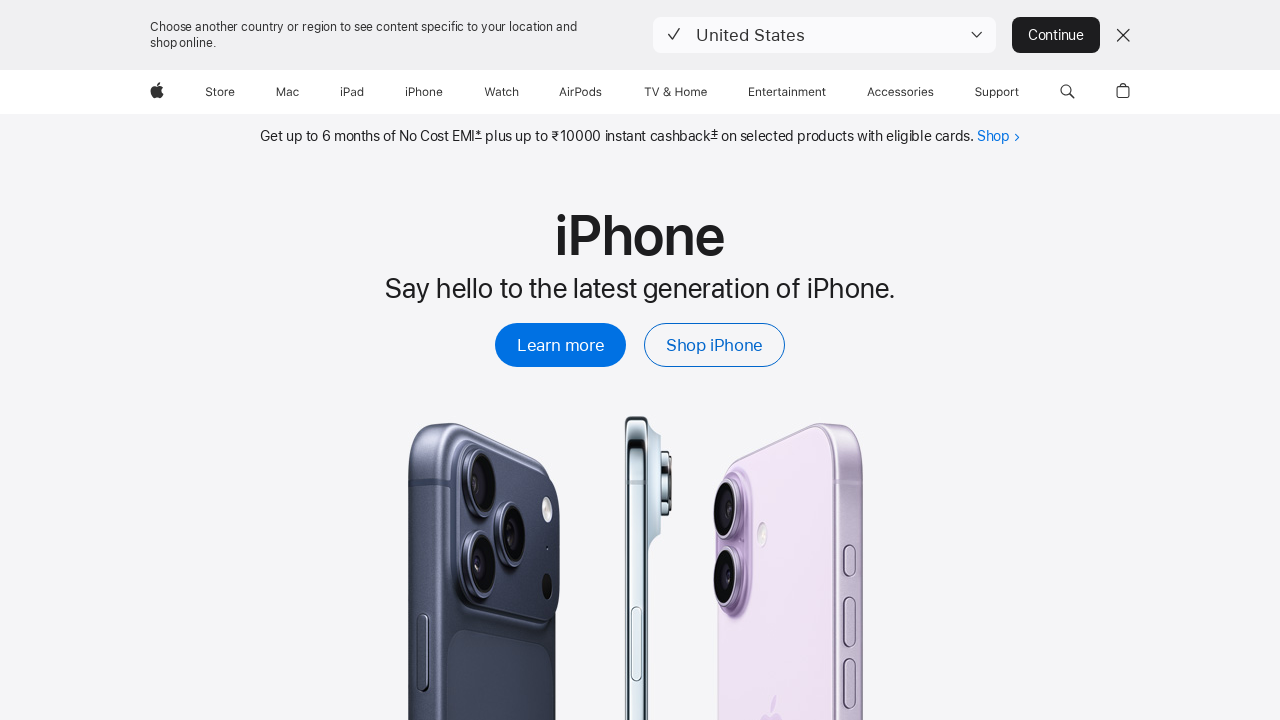

Retrieved page title
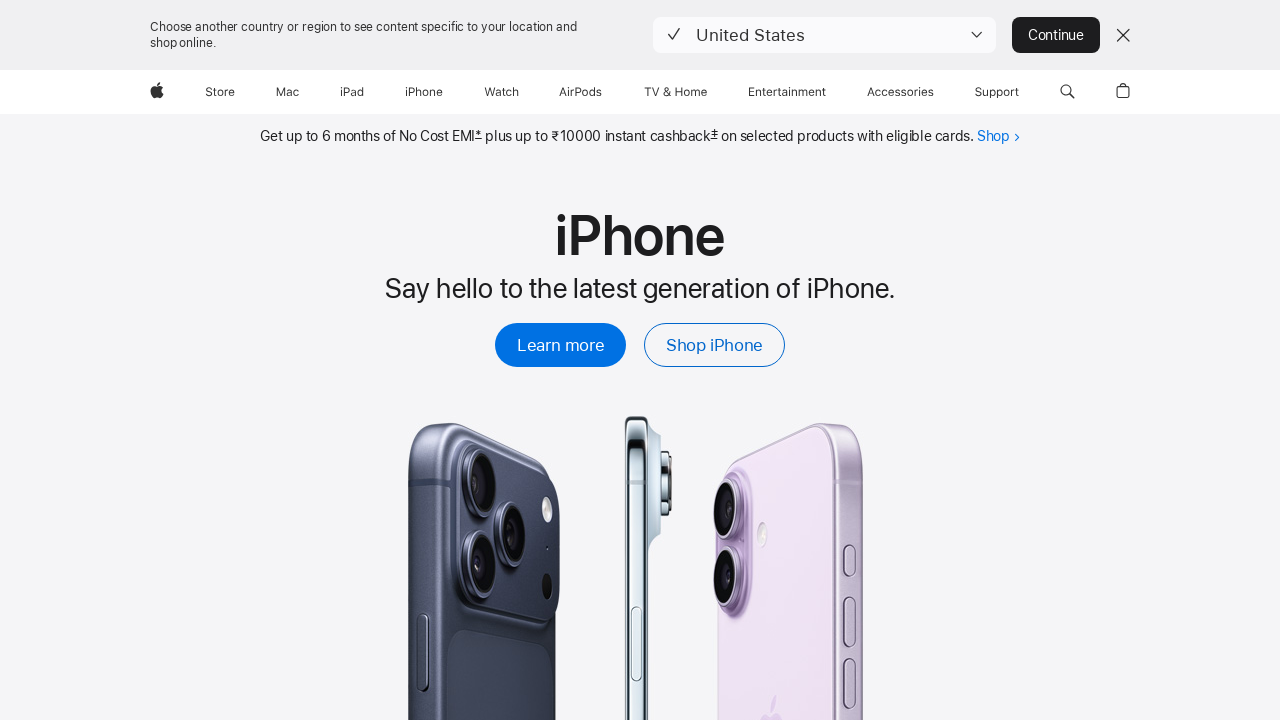

Scrolled page down by 500 pixels
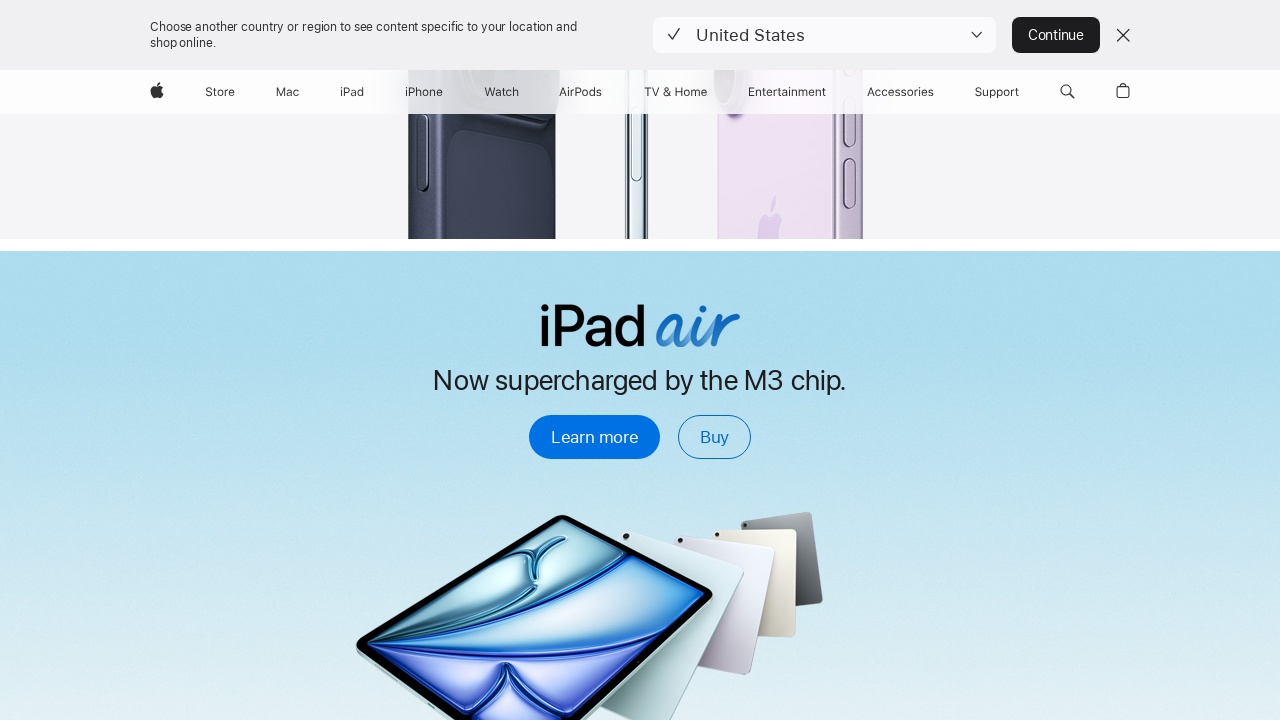

Navigated back one page in browser history
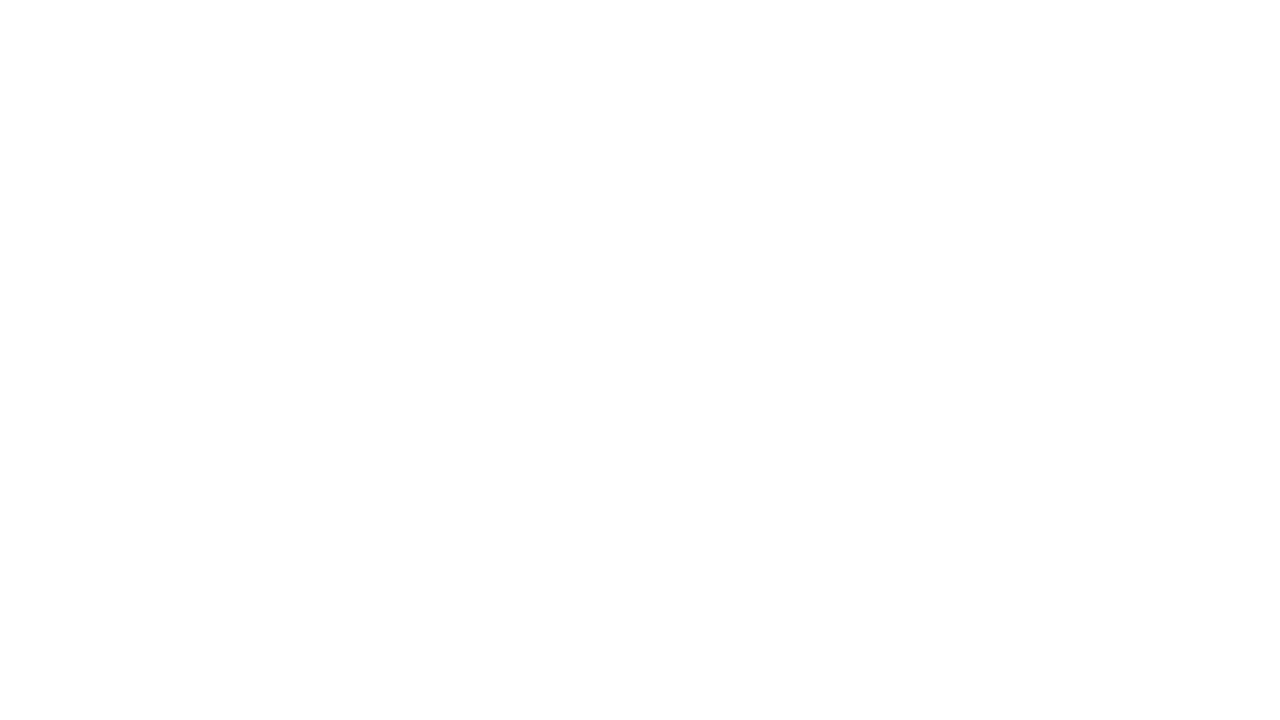

Previous page finished loading
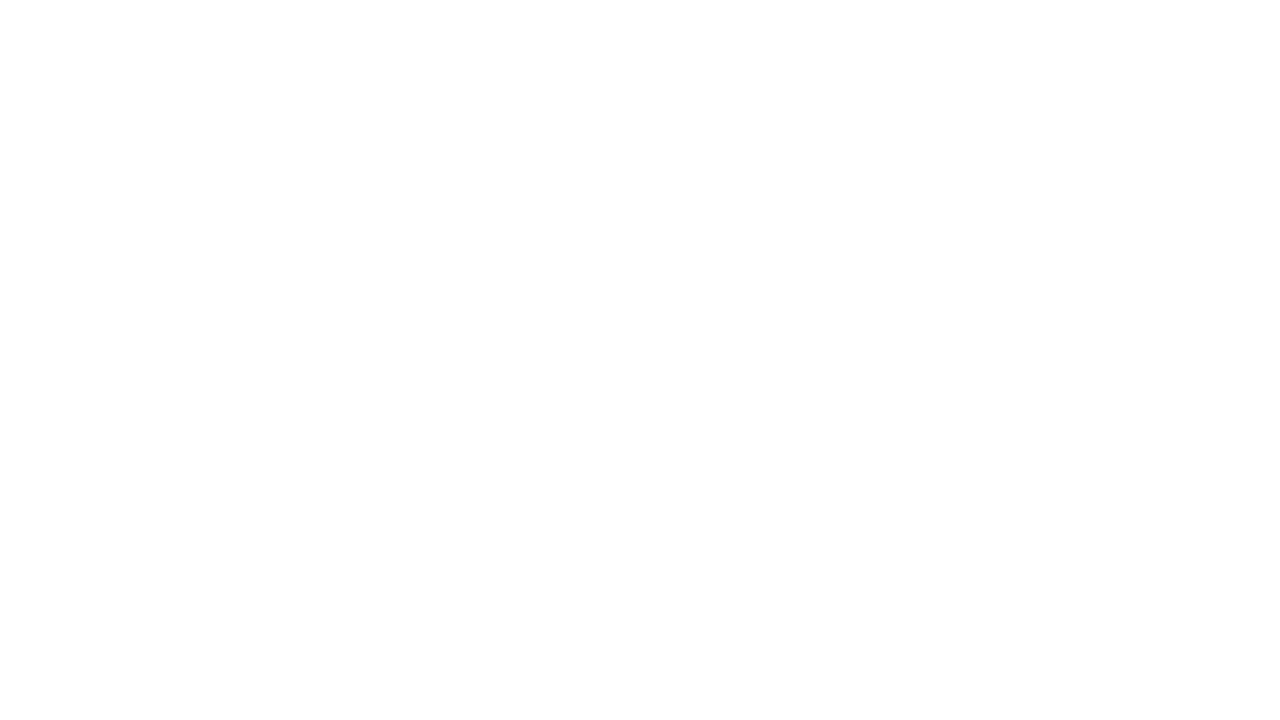

Navigated forward one page in browser history
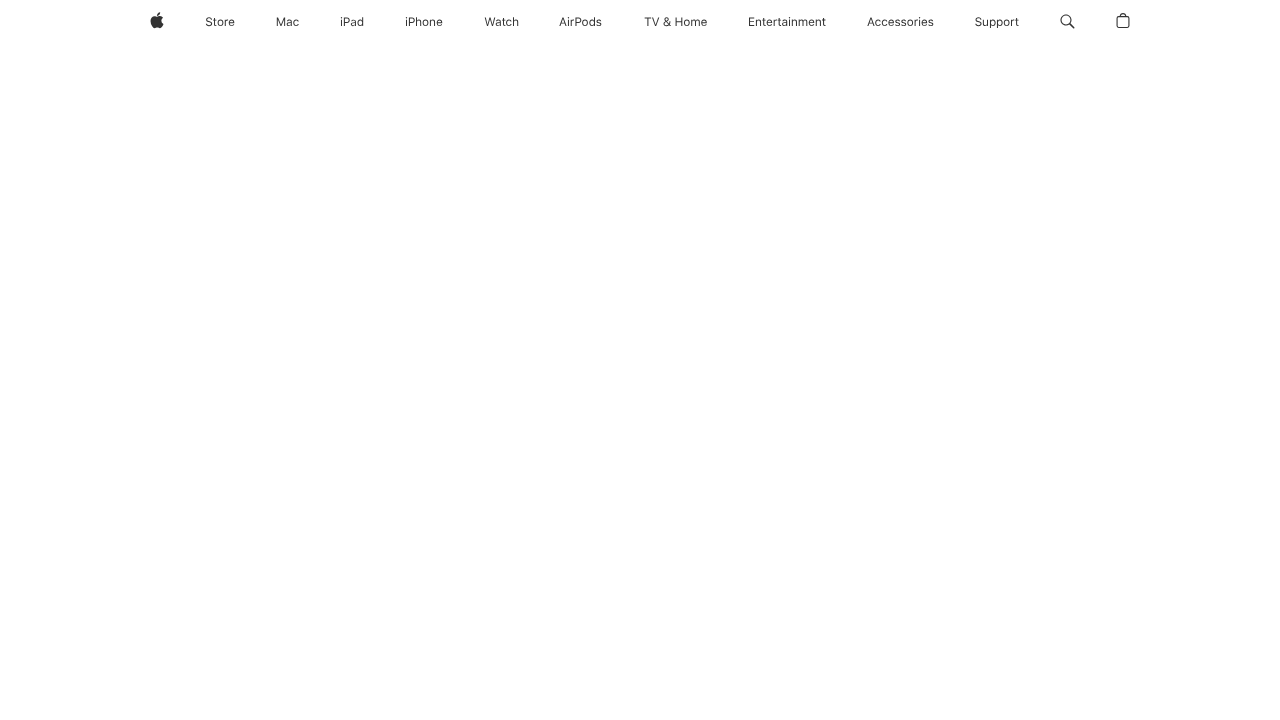

Next page finished loading
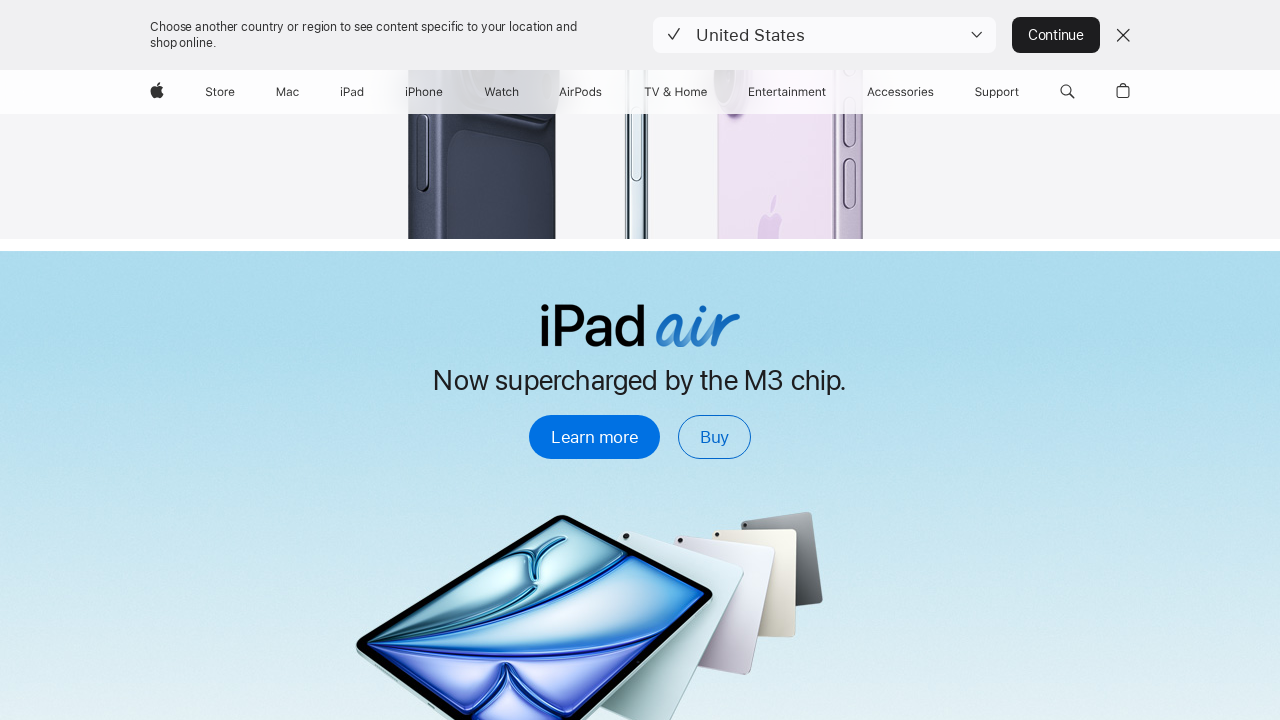

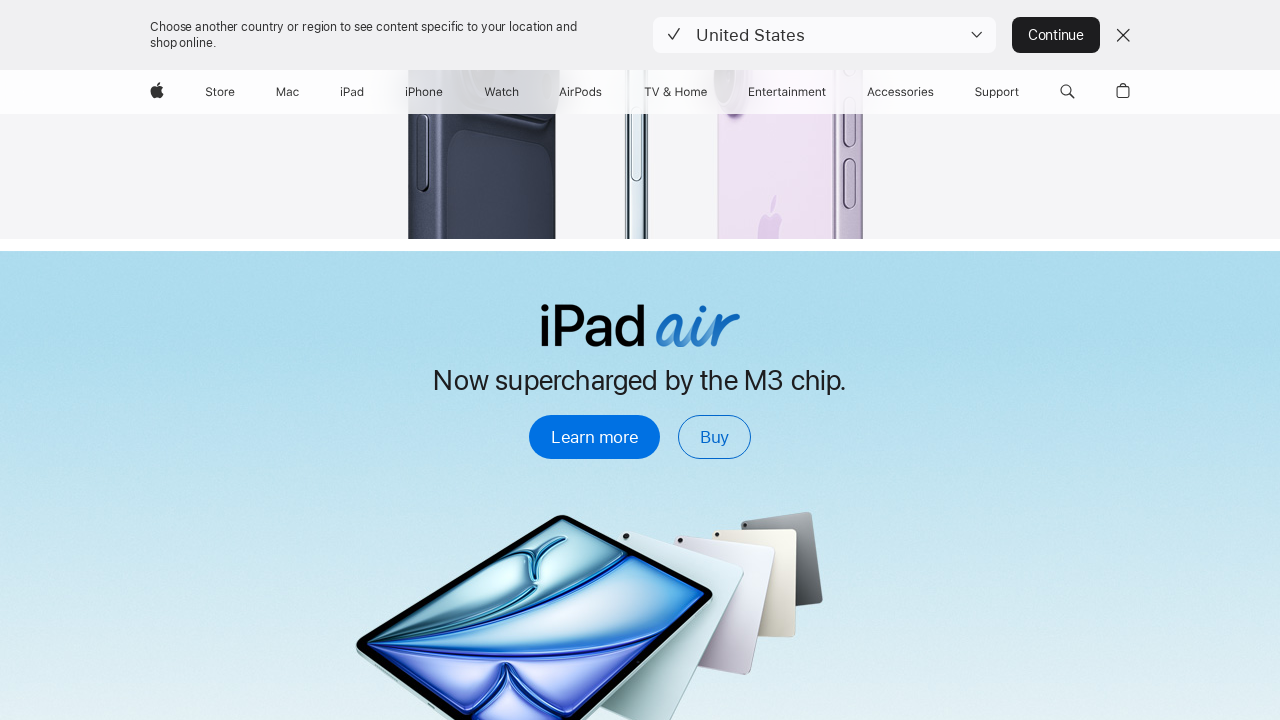